Tests JavaScript alert handling by clicking the first button to trigger an alert, accepting it, and verifying the result message

Starting URL: https://the-internet.herokuapp.com/javascript_alerts

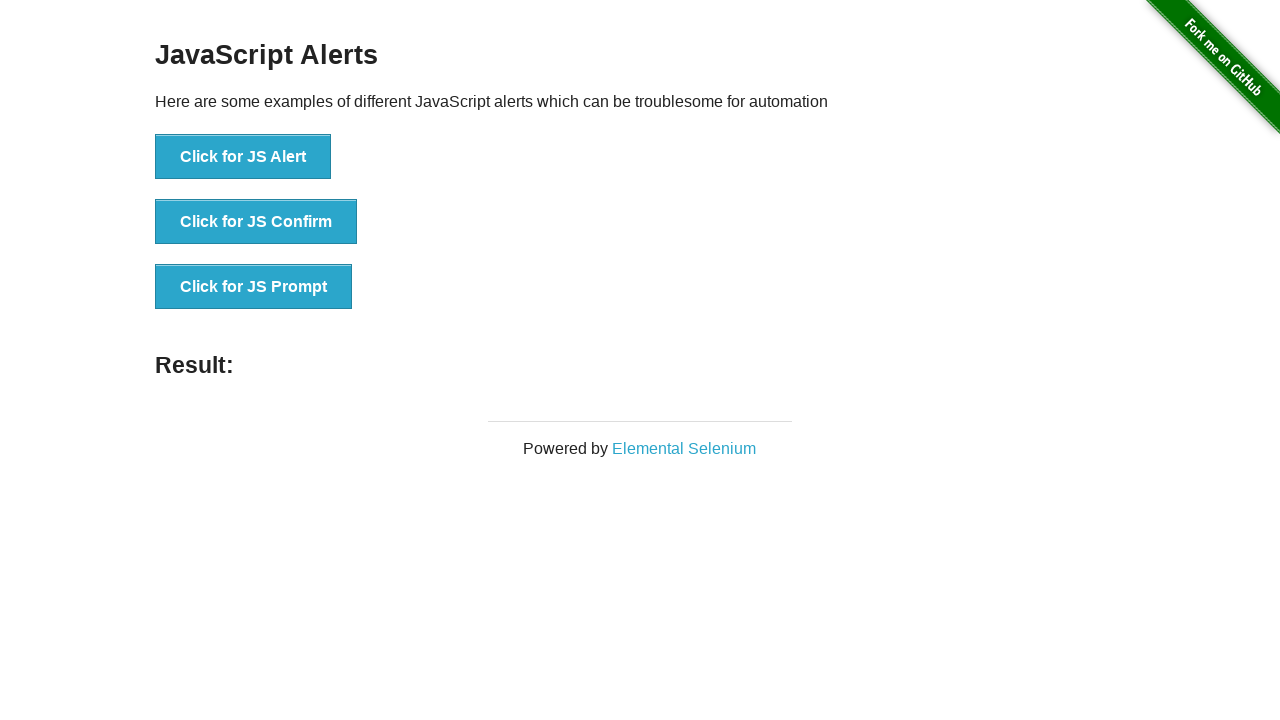

Clicked the first button to trigger JavaScript alert at (243, 157) on xpath=//*[text()='Click for JS Alert']
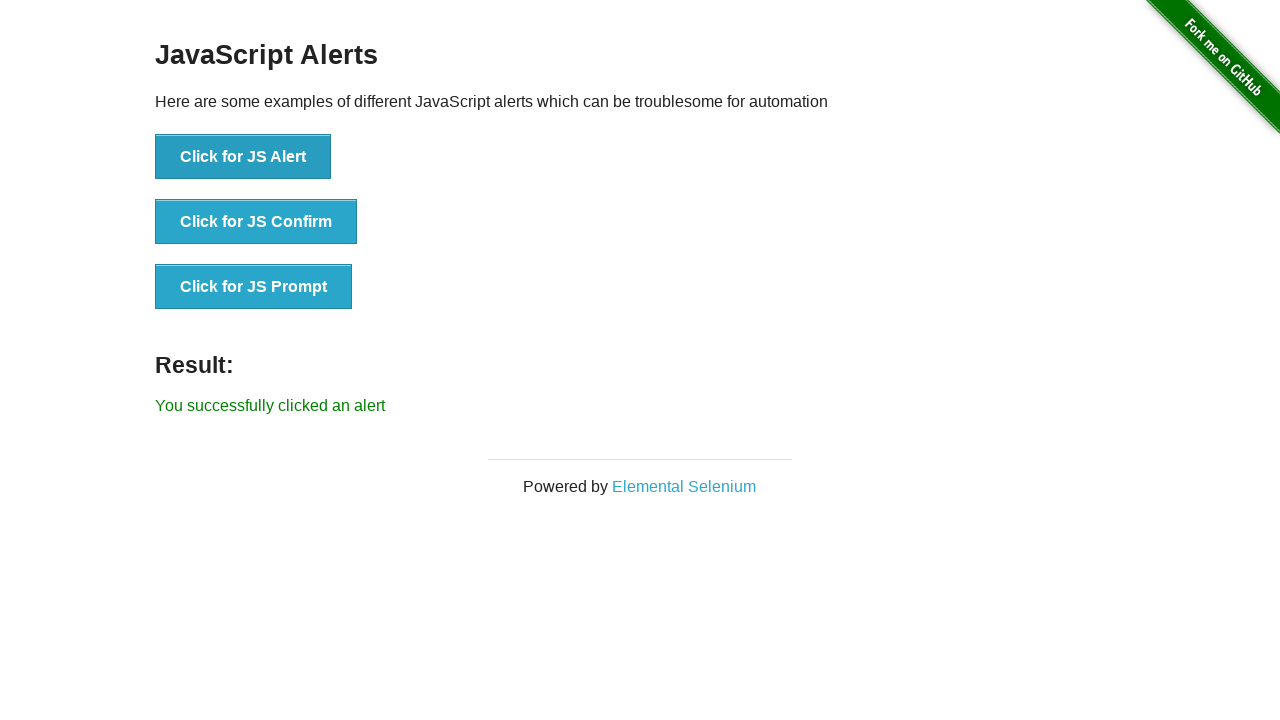

Set up dialog handler to accept alert
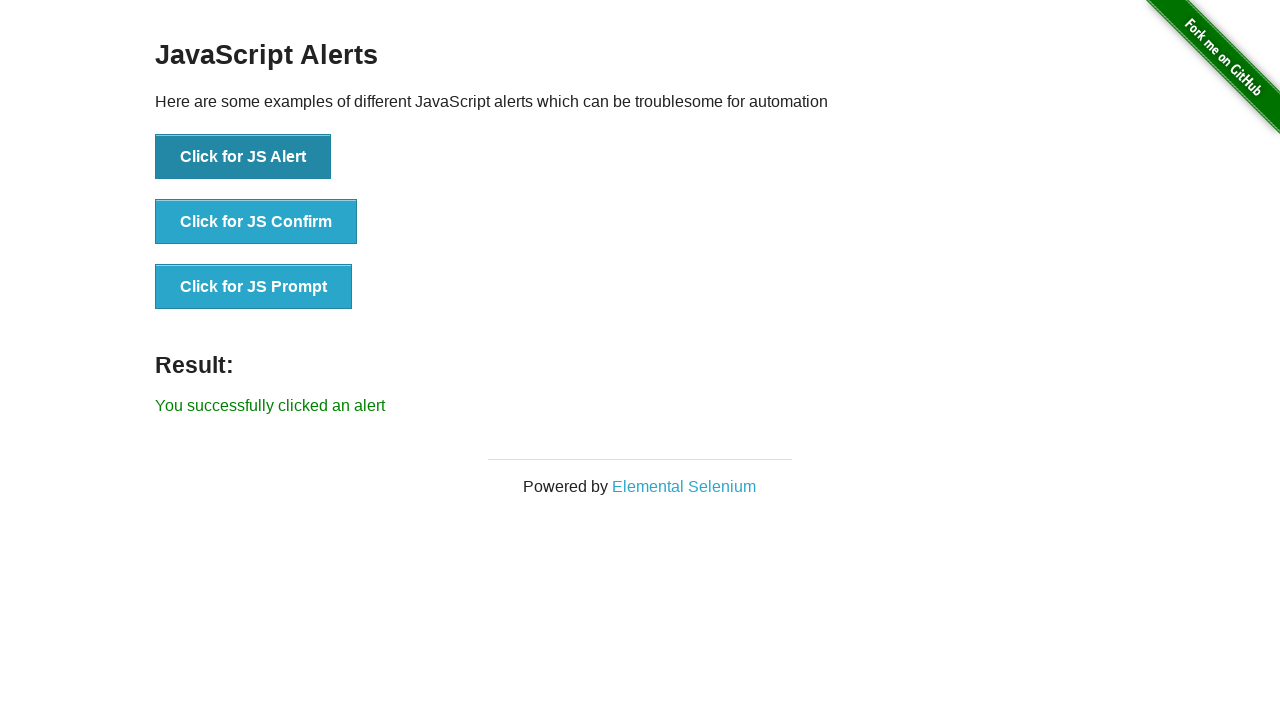

Verified success message appeared after accepting alert
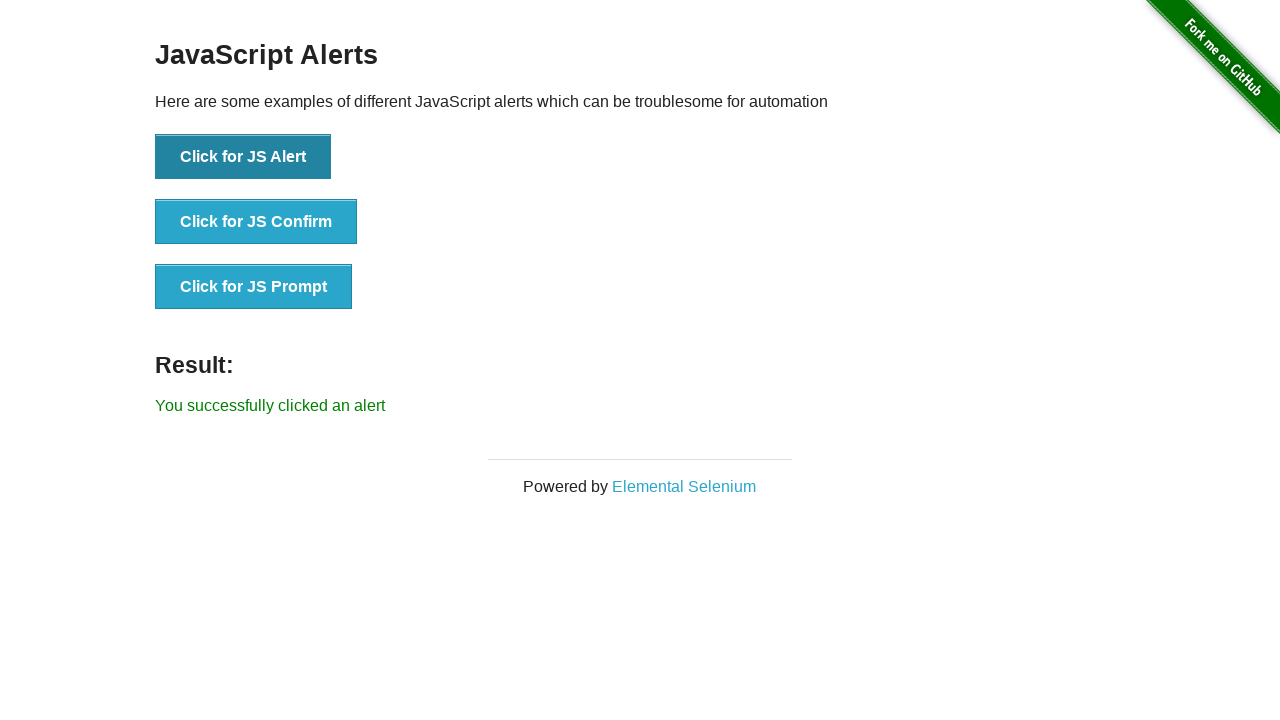

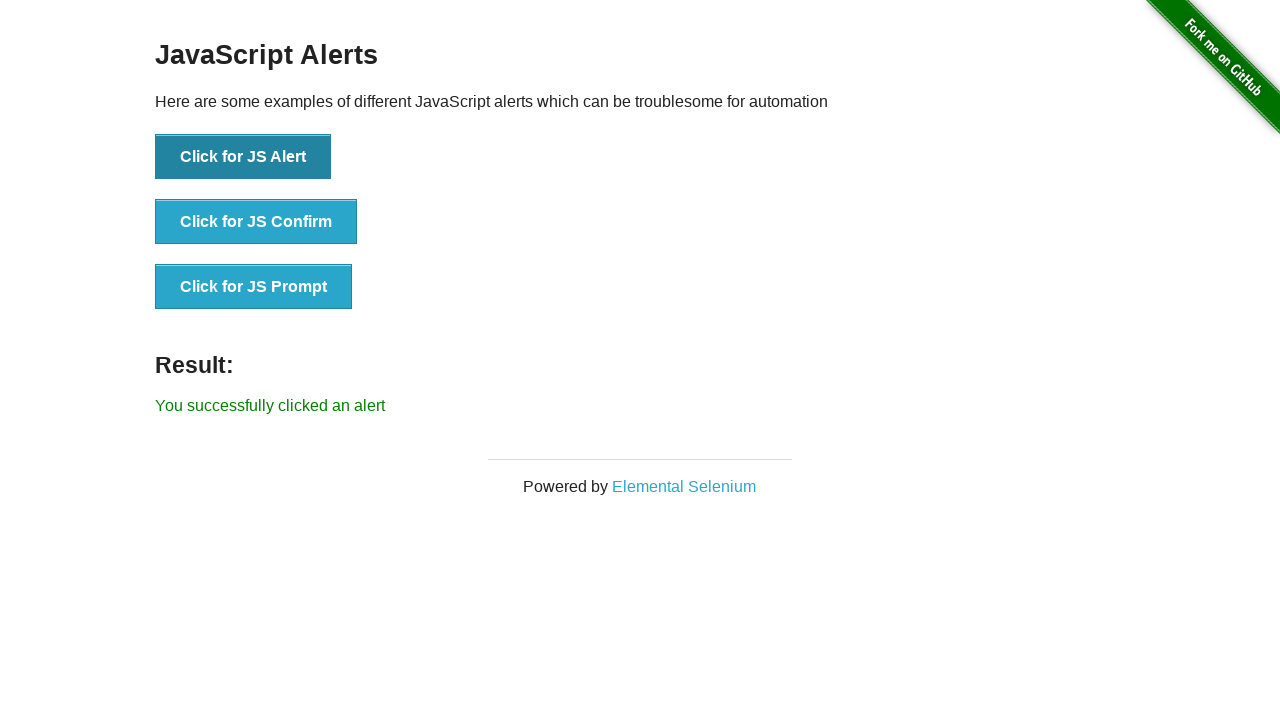